Tests table sorting functionality by clicking on a column header and verifying that the table data is sorted

Starting URL: https://rahulshettyacademy.com/seleniumPractise/#/offers

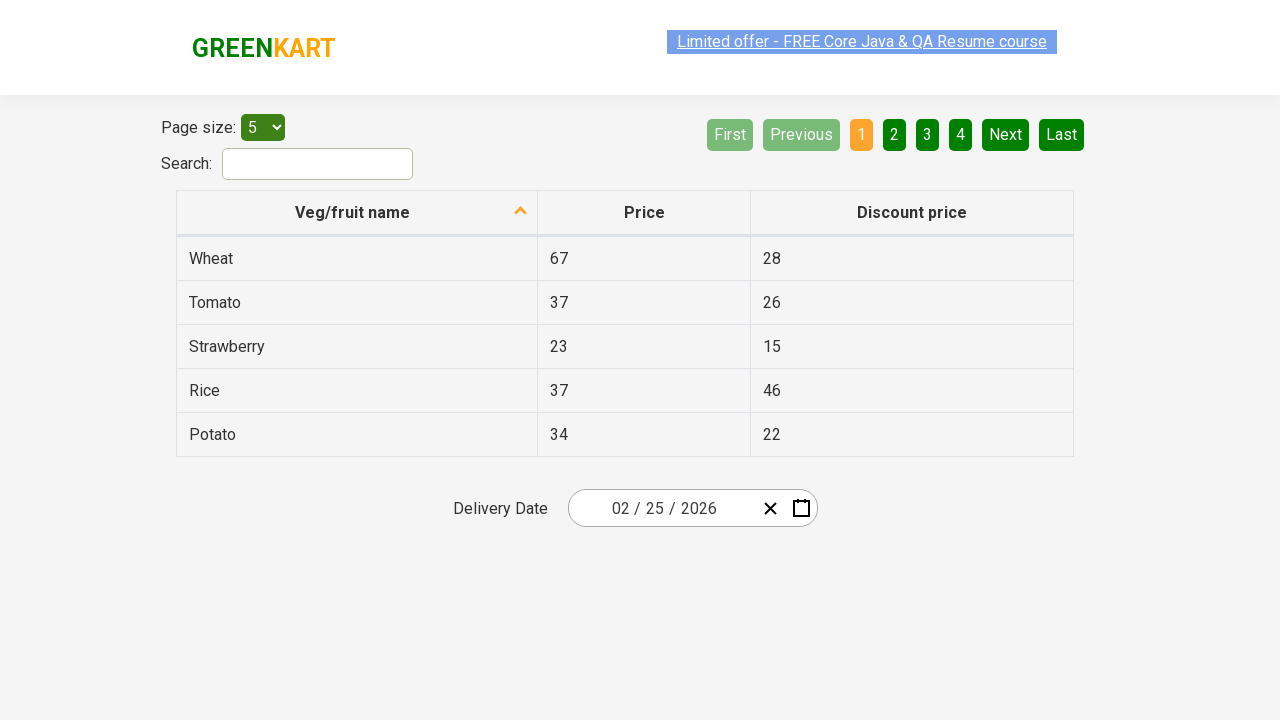

Clicked on second column header to sort table at (644, 213) on tr th:nth-child(2)
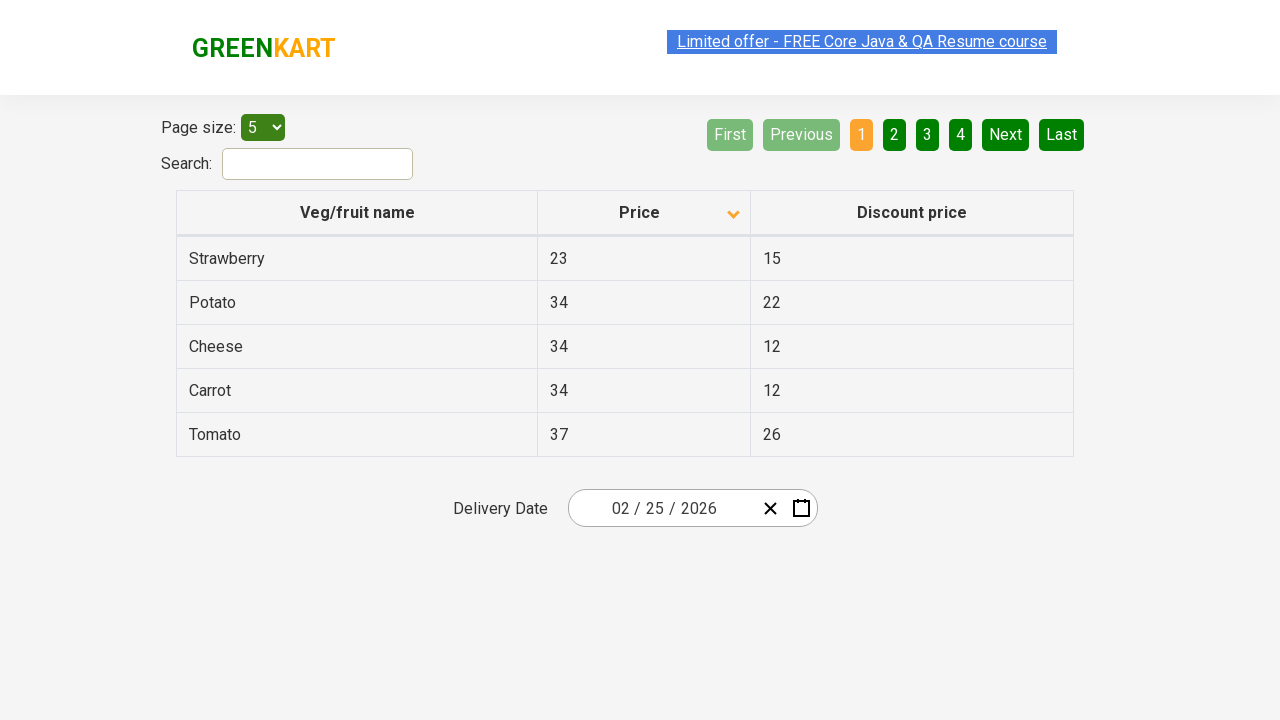

Waited 500ms for table to sort
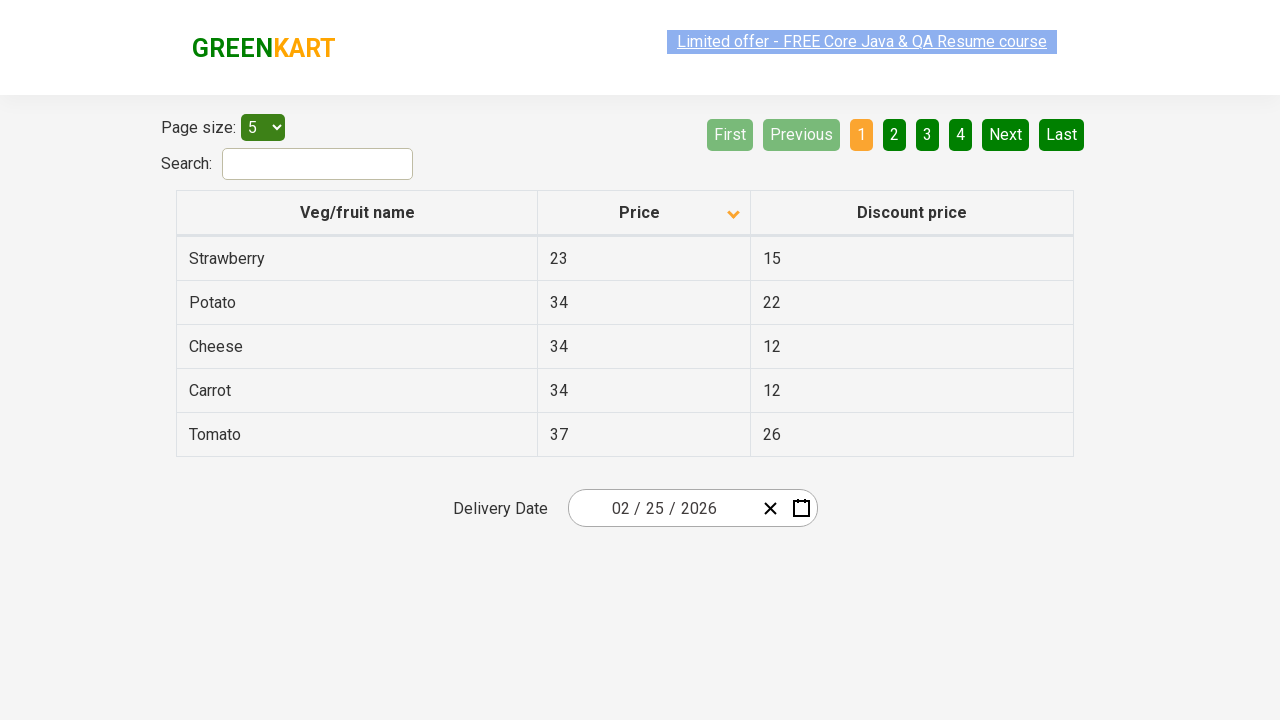

Retrieved all elements from second column
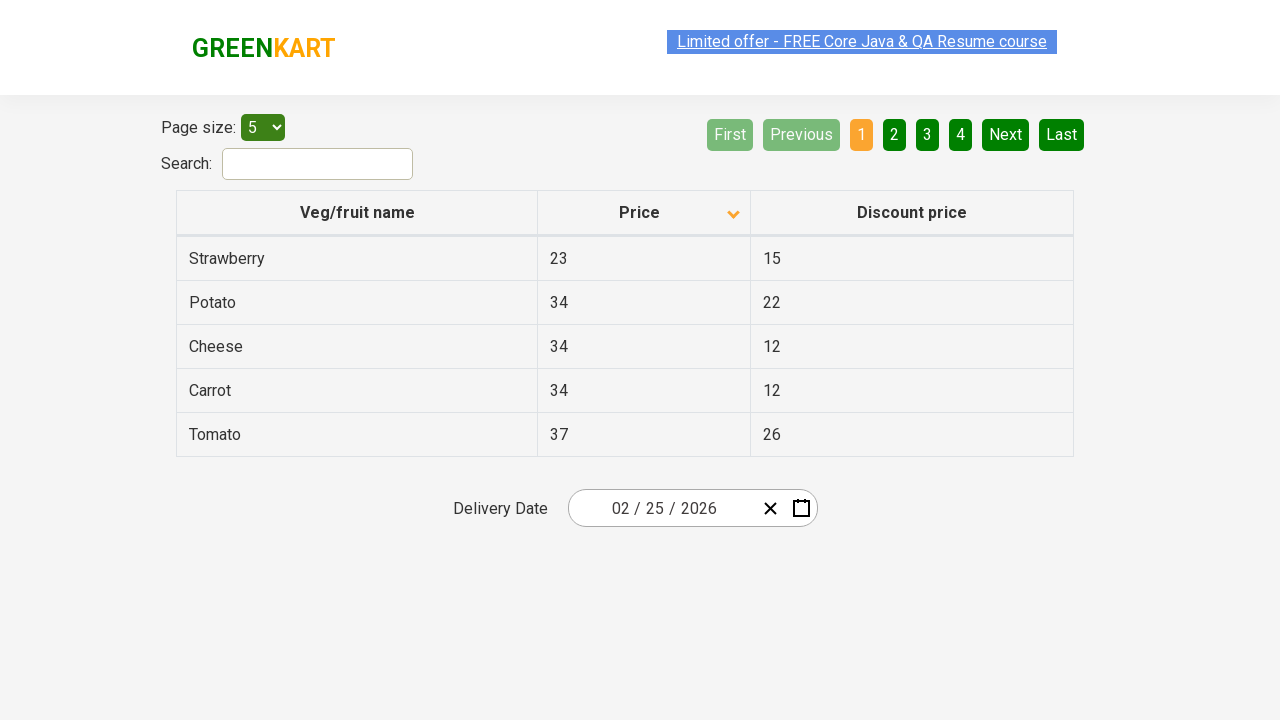

Verified that sorted column contains data (assertion passed)
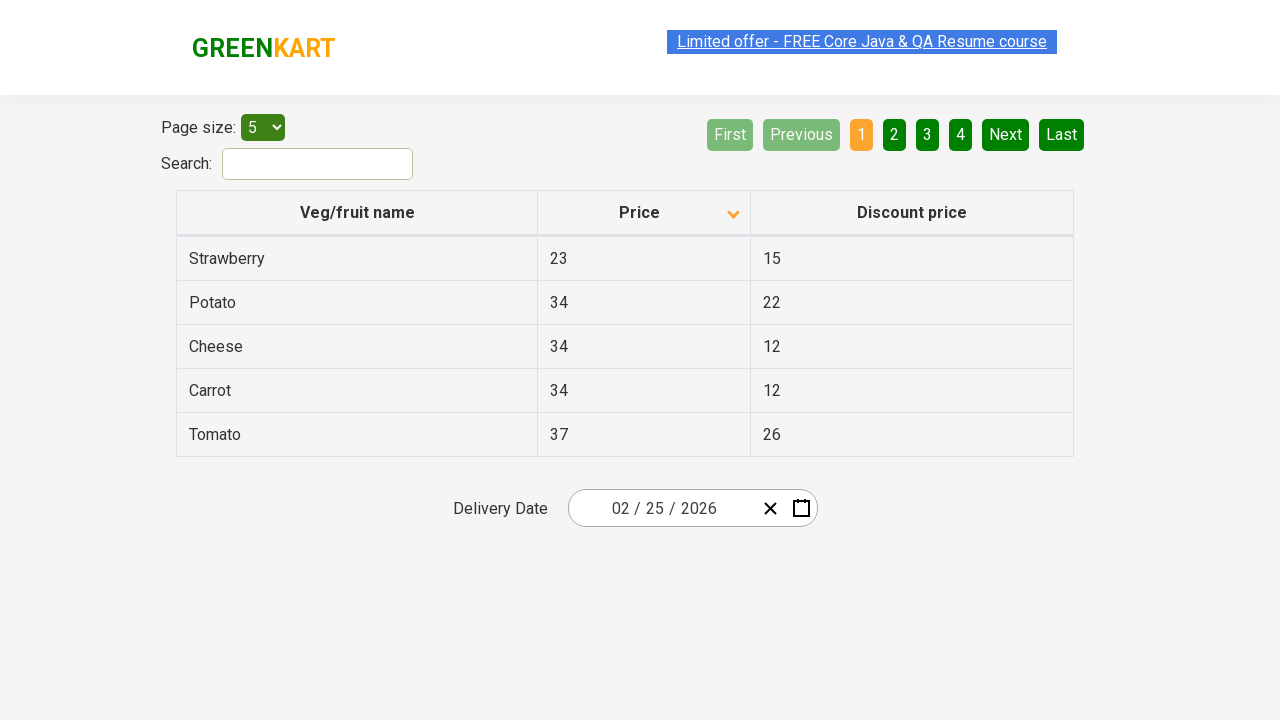

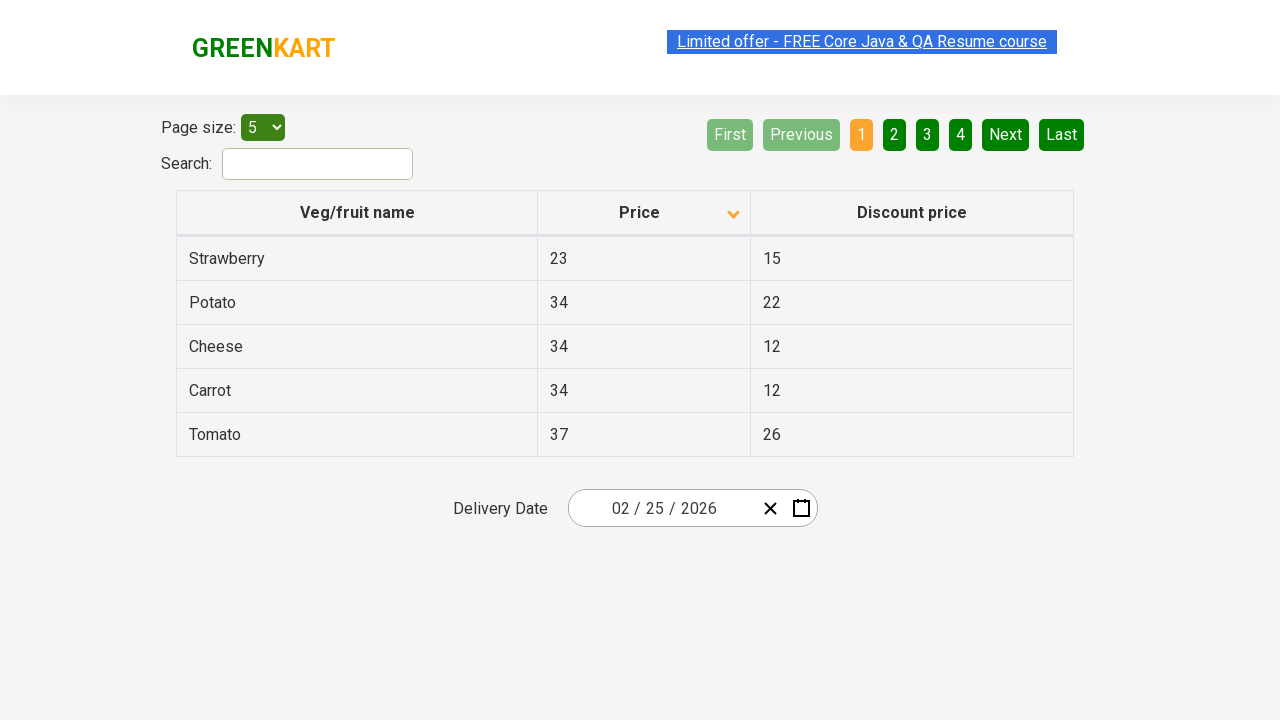